Navigates to otus.ru educational platform and waits for the page to load

Starting URL: https://otus.ru

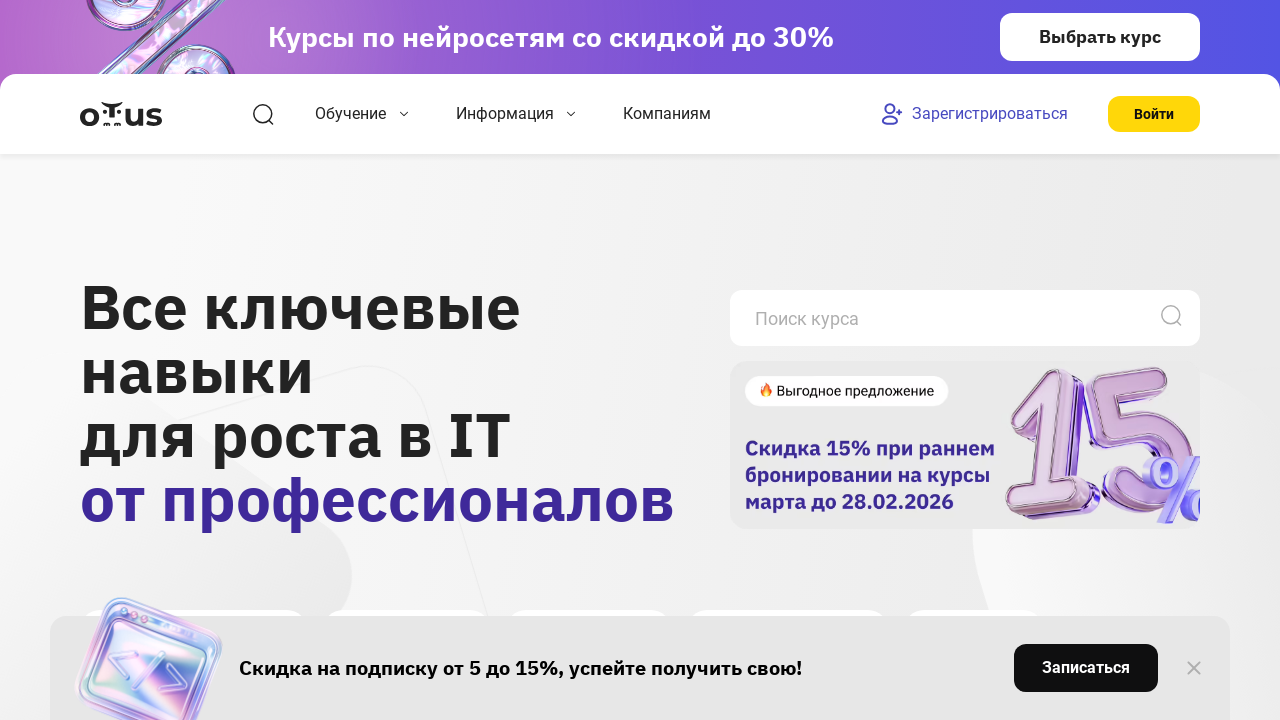

Waited for DOM content to be loaded on otus.ru
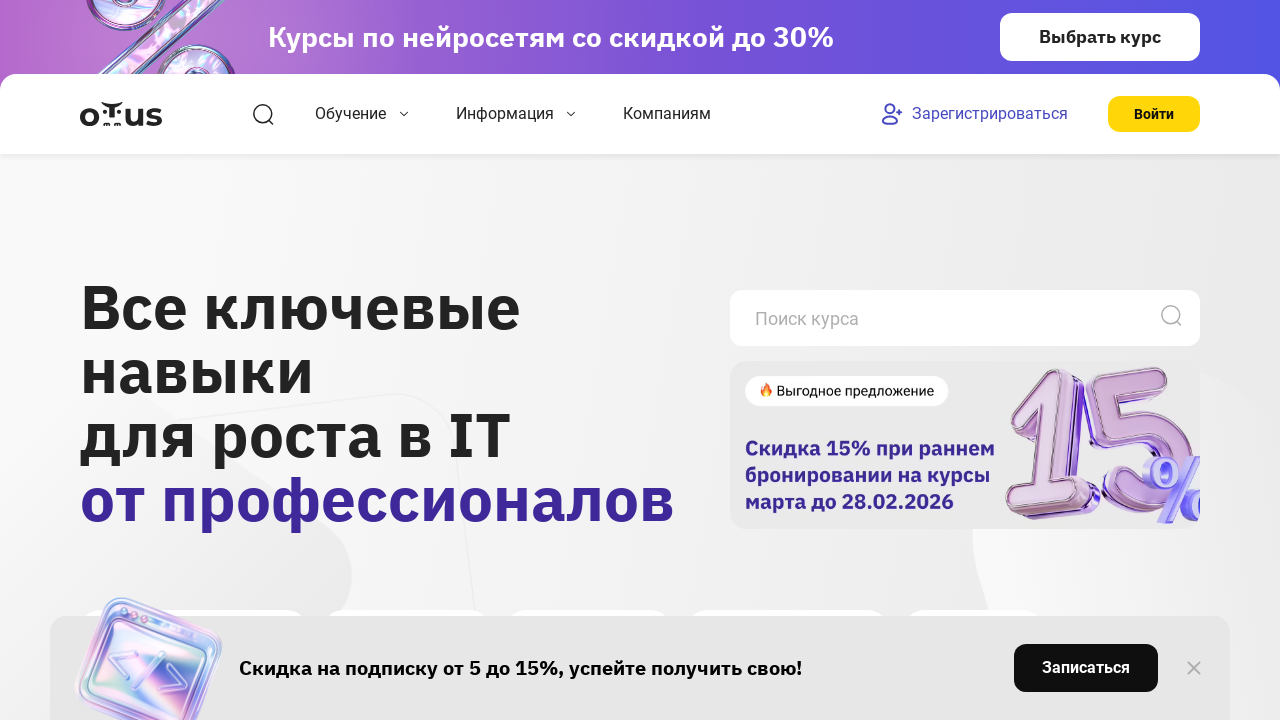

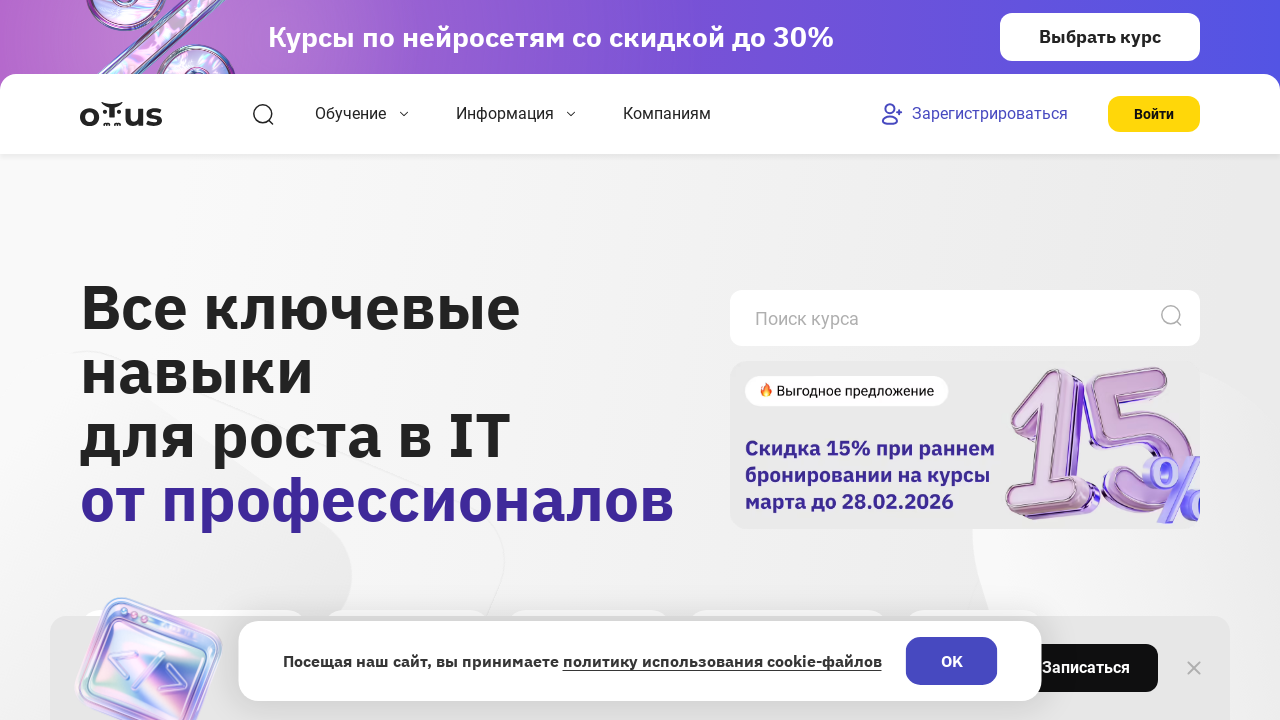